Tests web table functionality by navigating to the Elements section, adding a new record, editing an existing record, and deleting a record

Starting URL: https://demoqa.com/

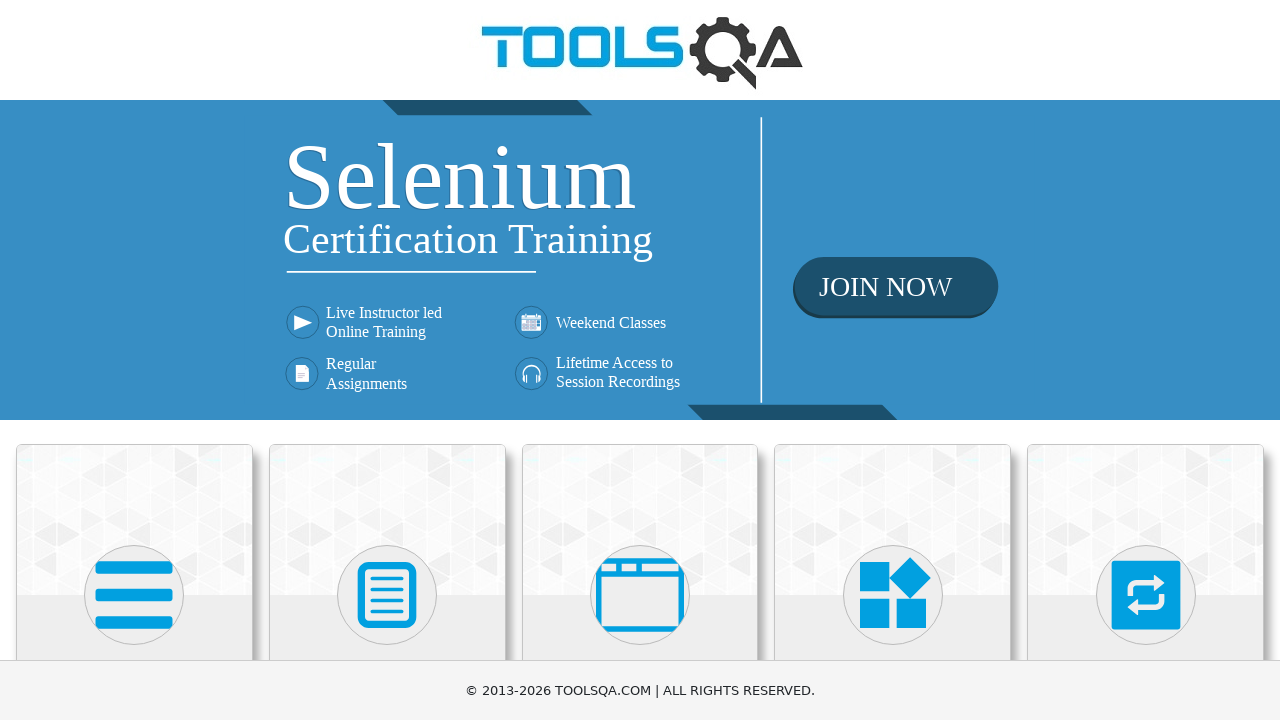

Scrolled down for visibility
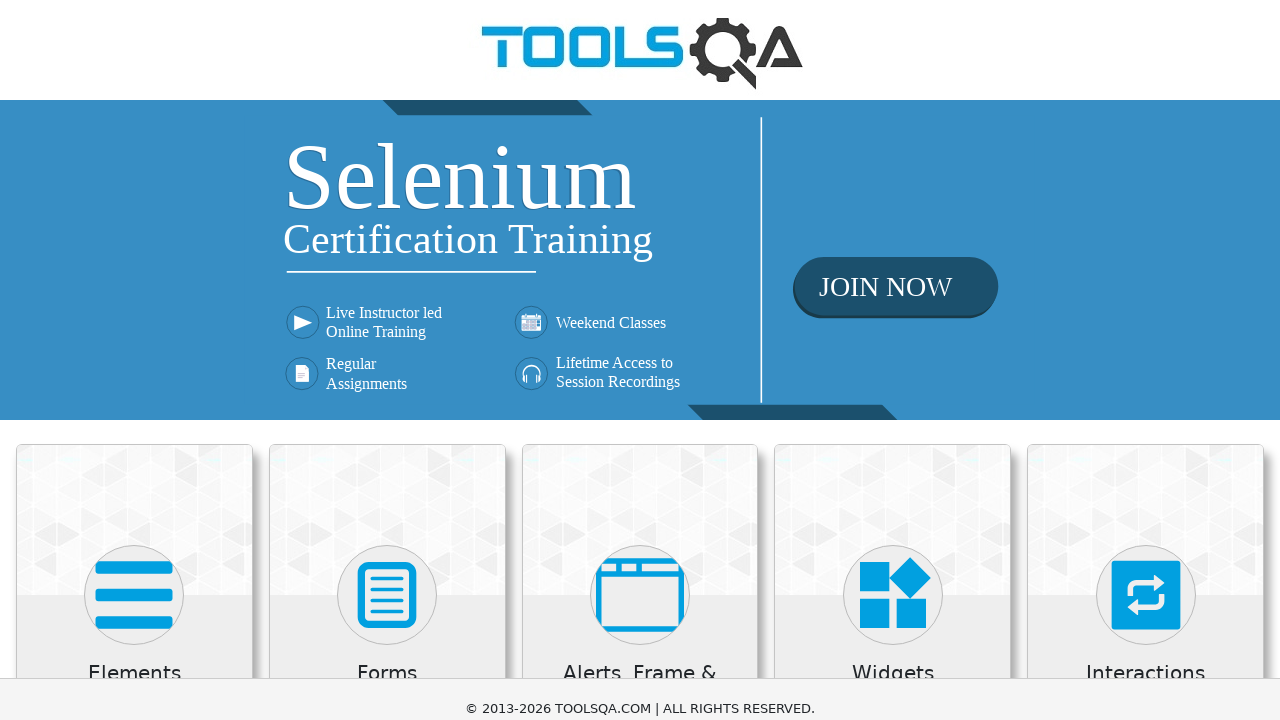

Clicked on Elements menu at (134, 323) on xpath=//h5[text()='Elements']
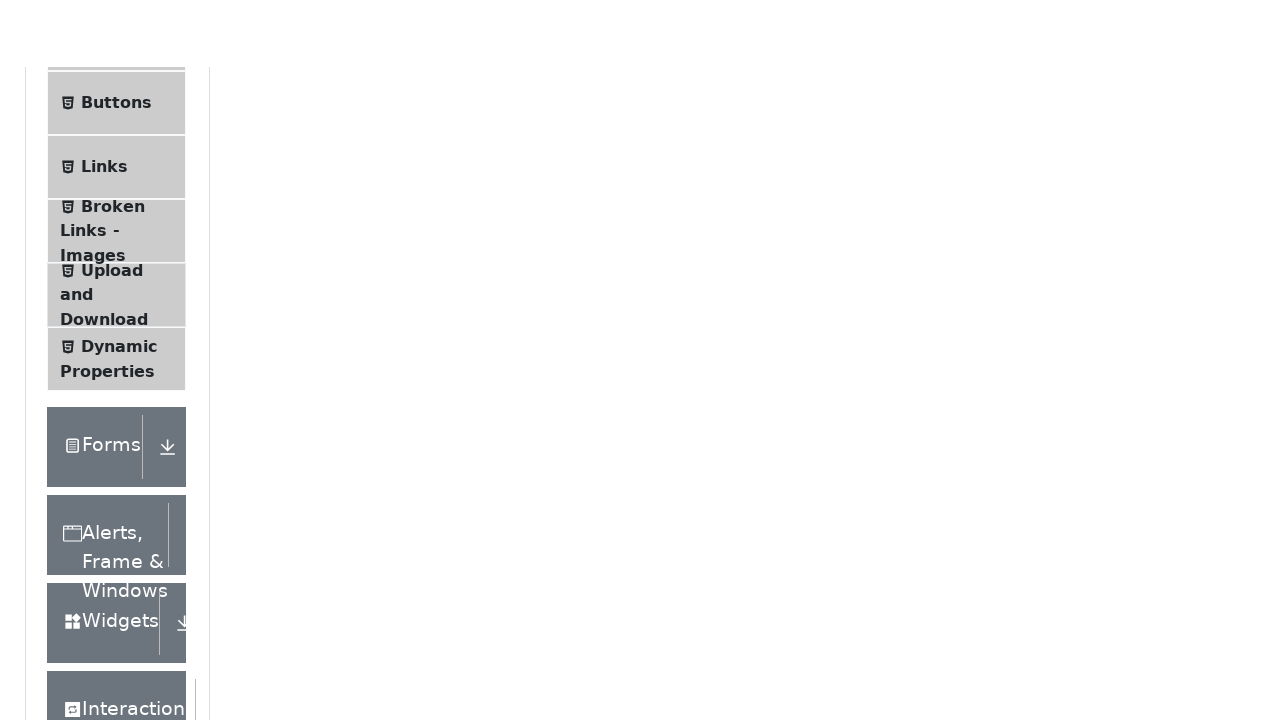

Navigated to Web Tables section at (116, 360) on #item-3
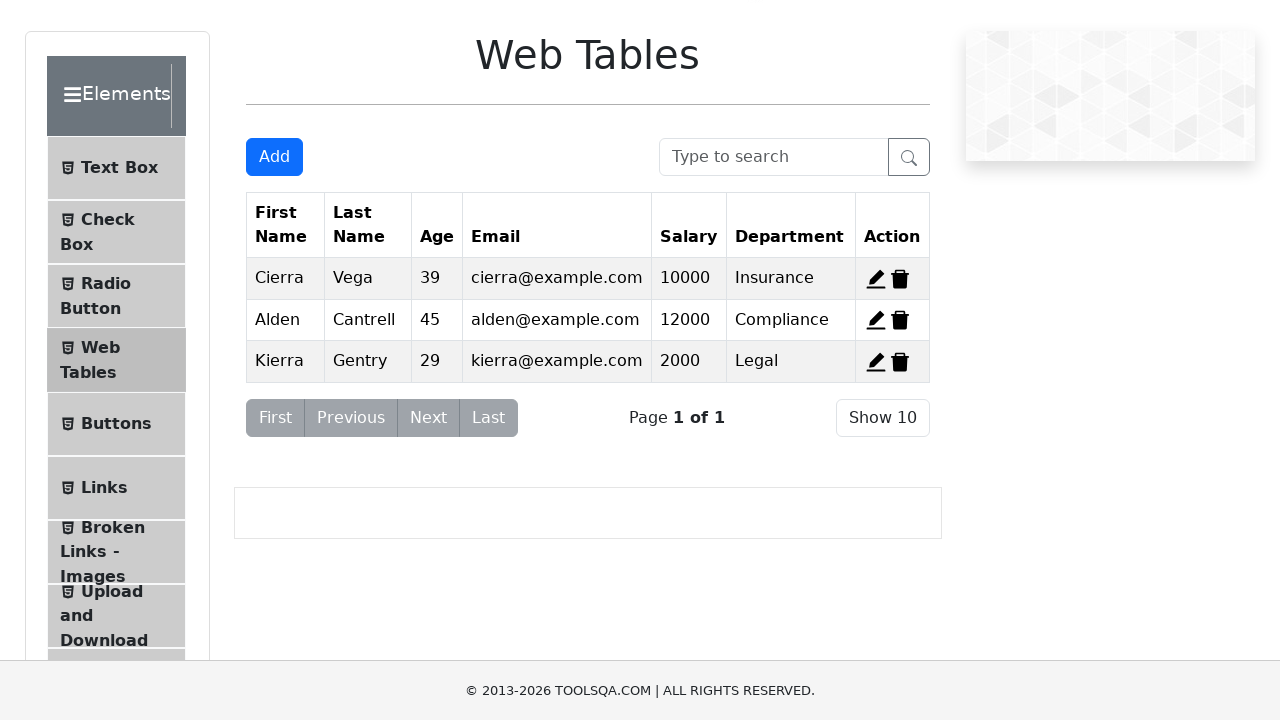

Clicked Add New Record button at (274, 157) on #addNewRecordButton
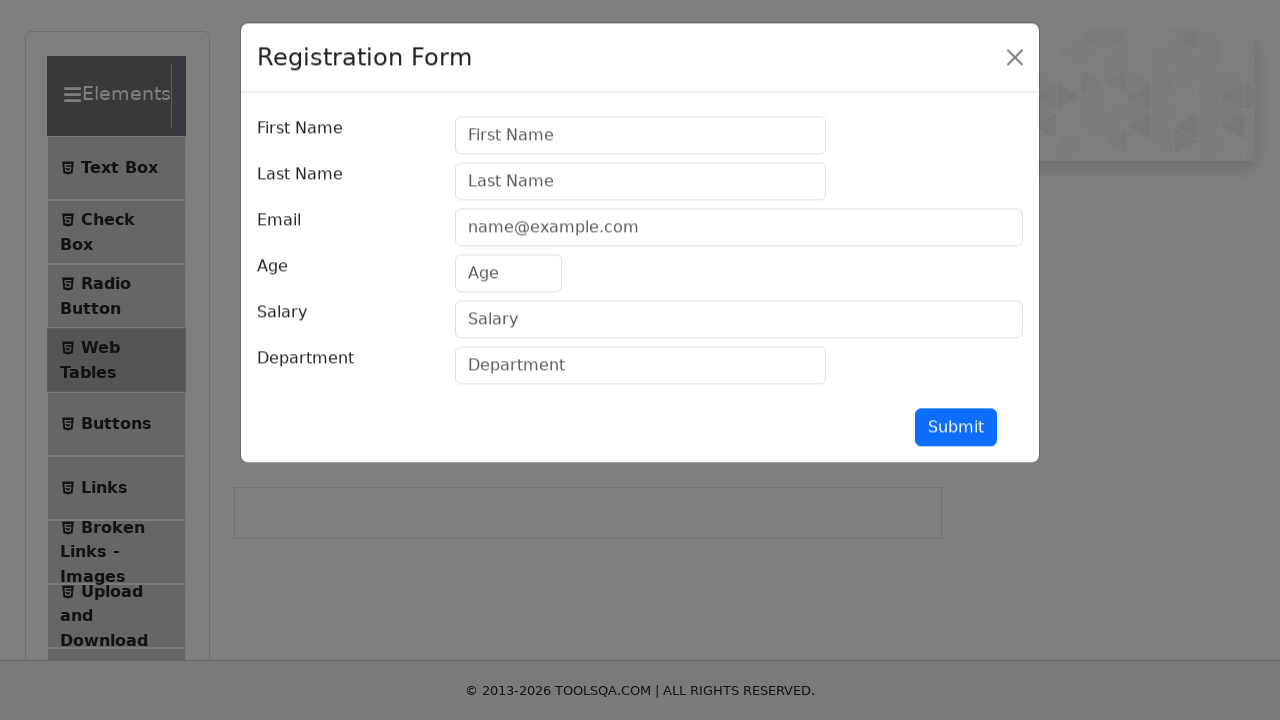

Filled in First Name field with 'Bogdan' on #firstName
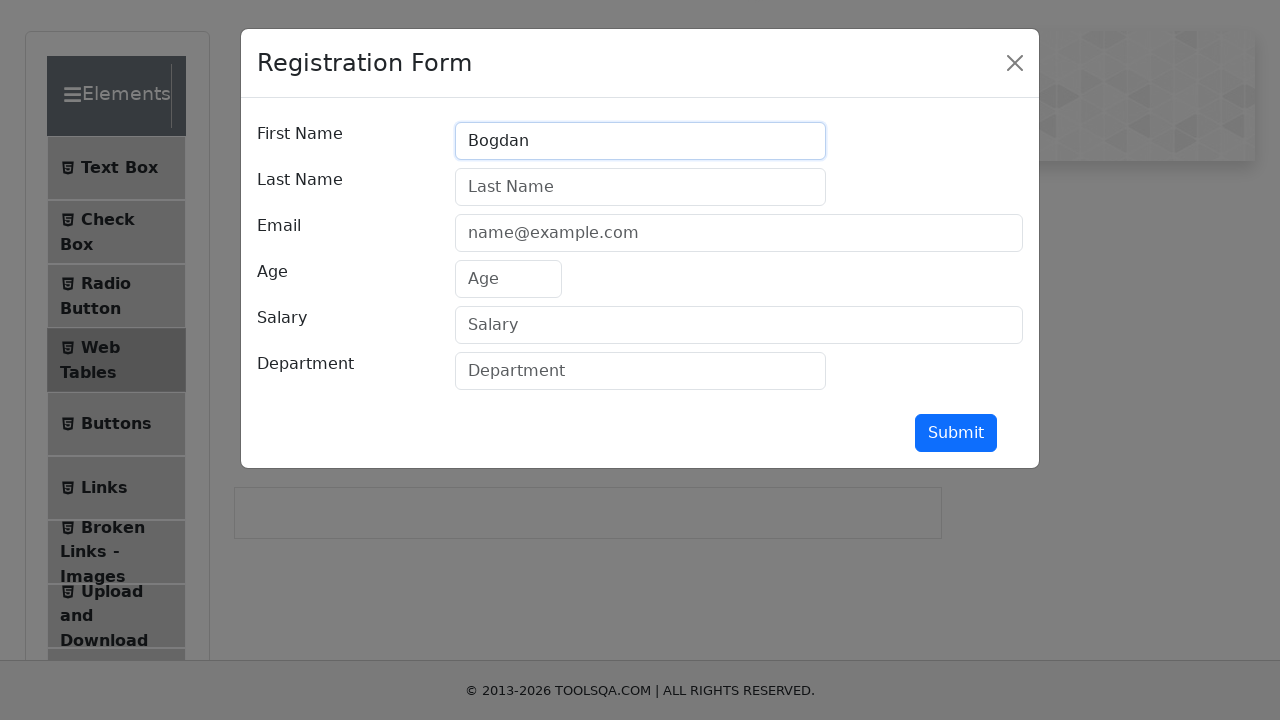

Filled in Last Name field with 'Lucaci' on #lastName
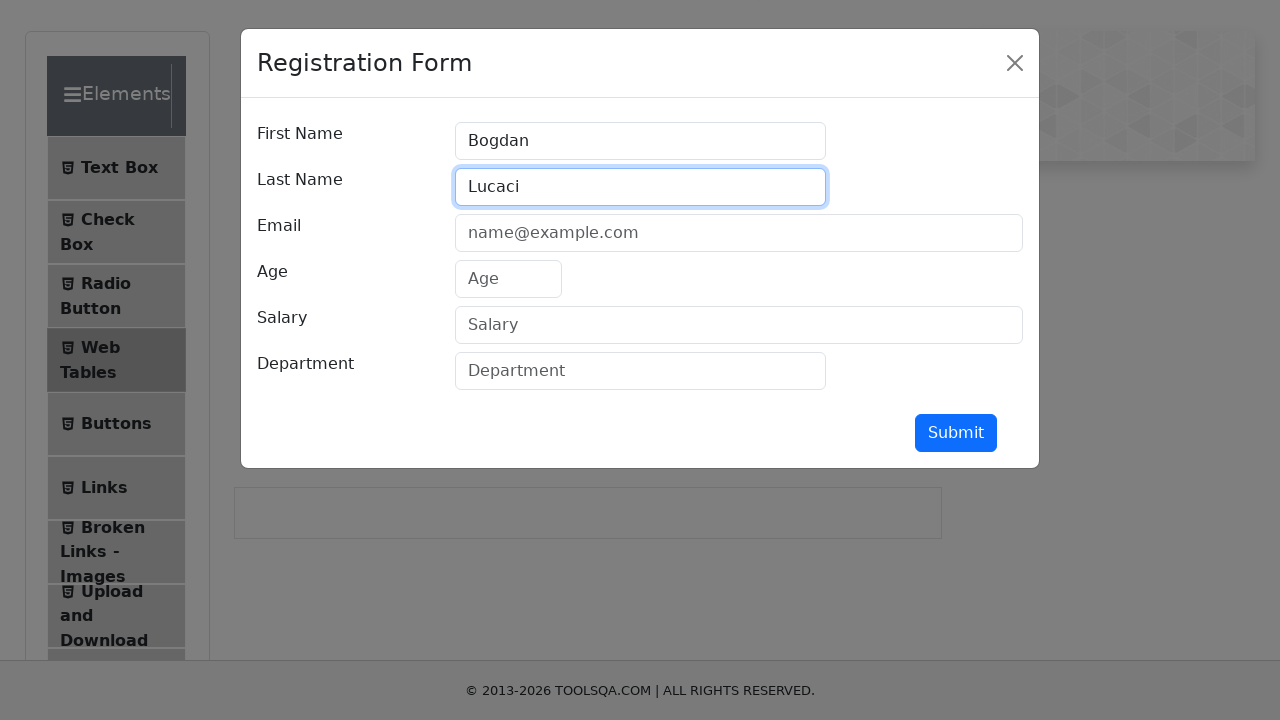

Filled in Email field with 'bogdan@gmail.com' on #userEmail
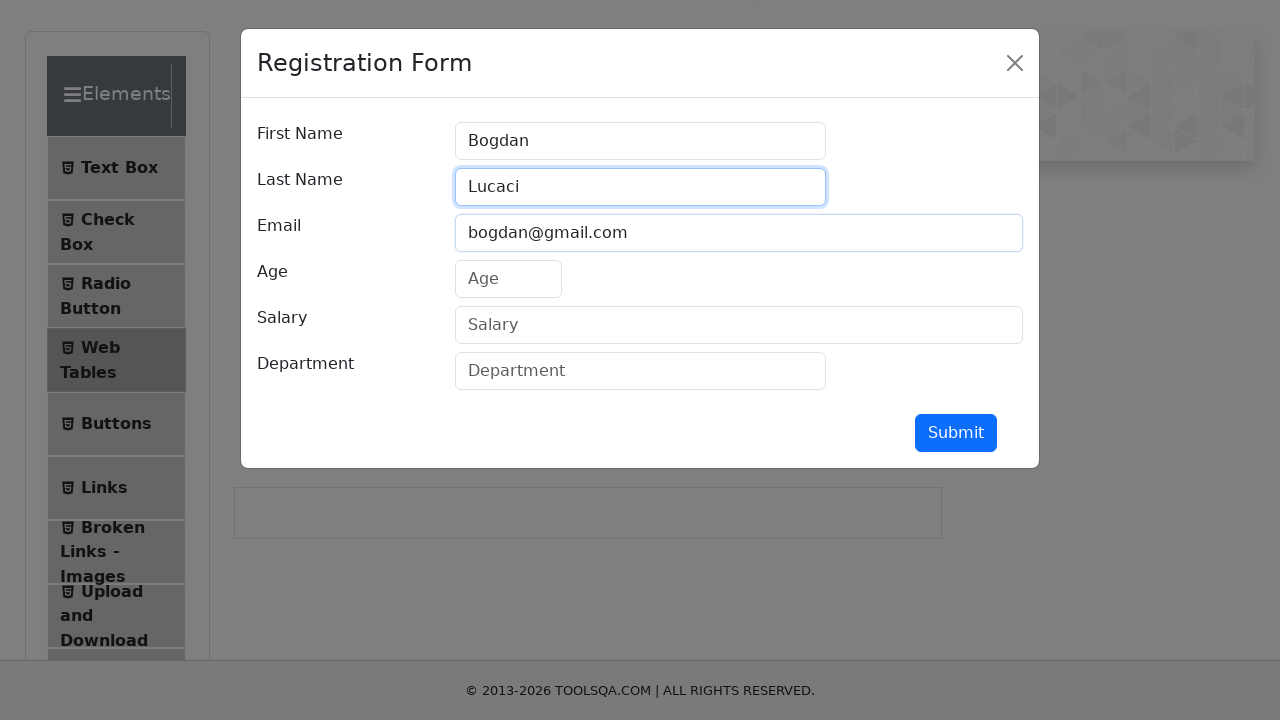

Filled in Age field with '15' on #age
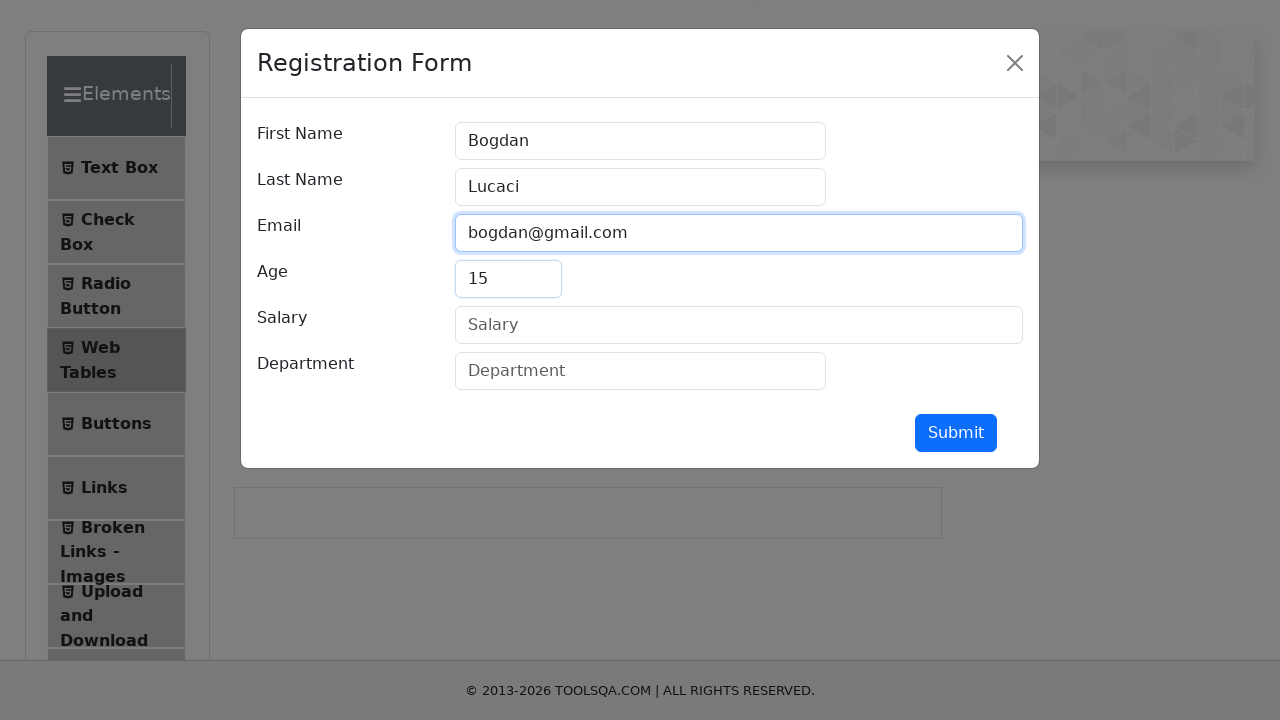

Filled in Salary field with '15152' on #salary
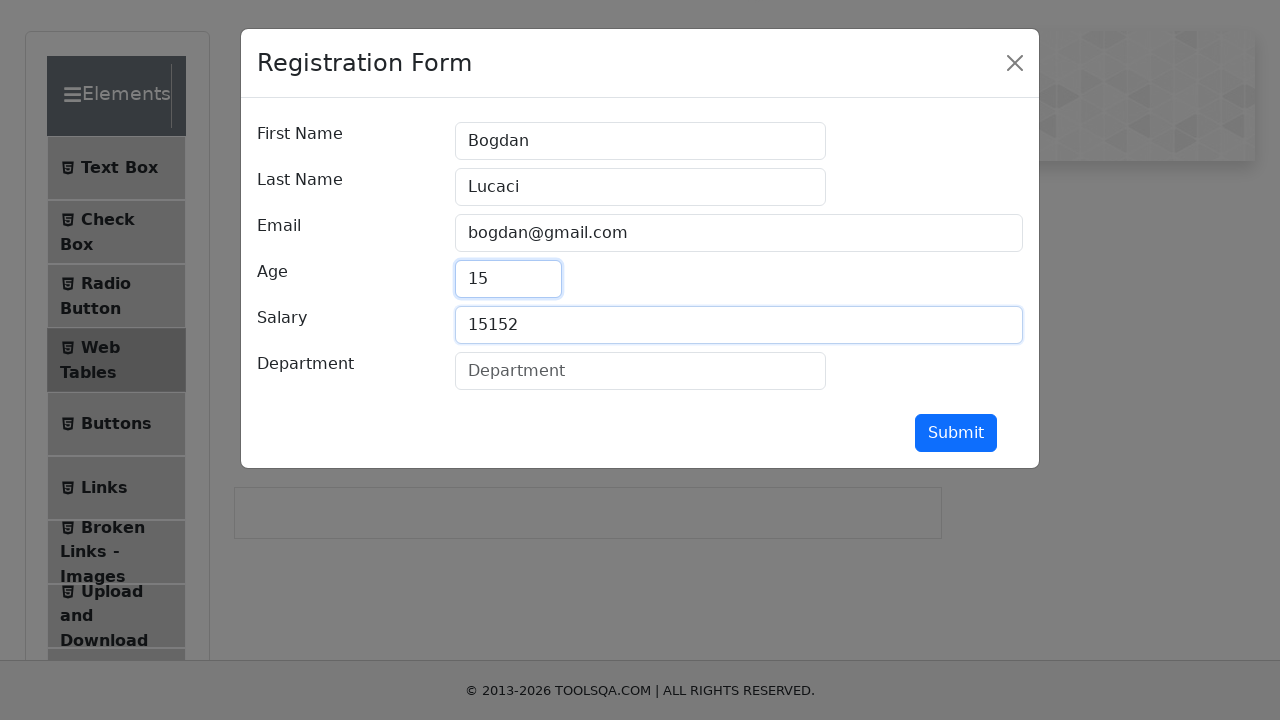

Filled in Department field with 'Criogenetic' on #department
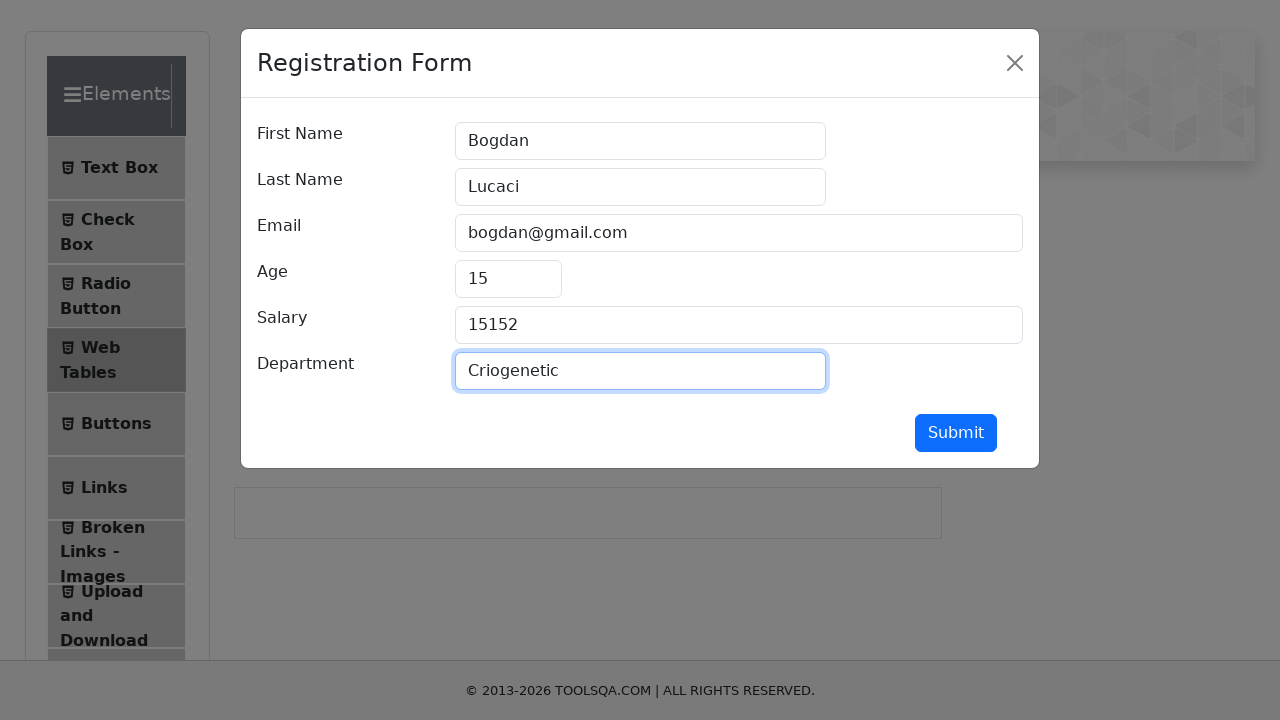

Submitted the new record form at (956, 433) on #submit
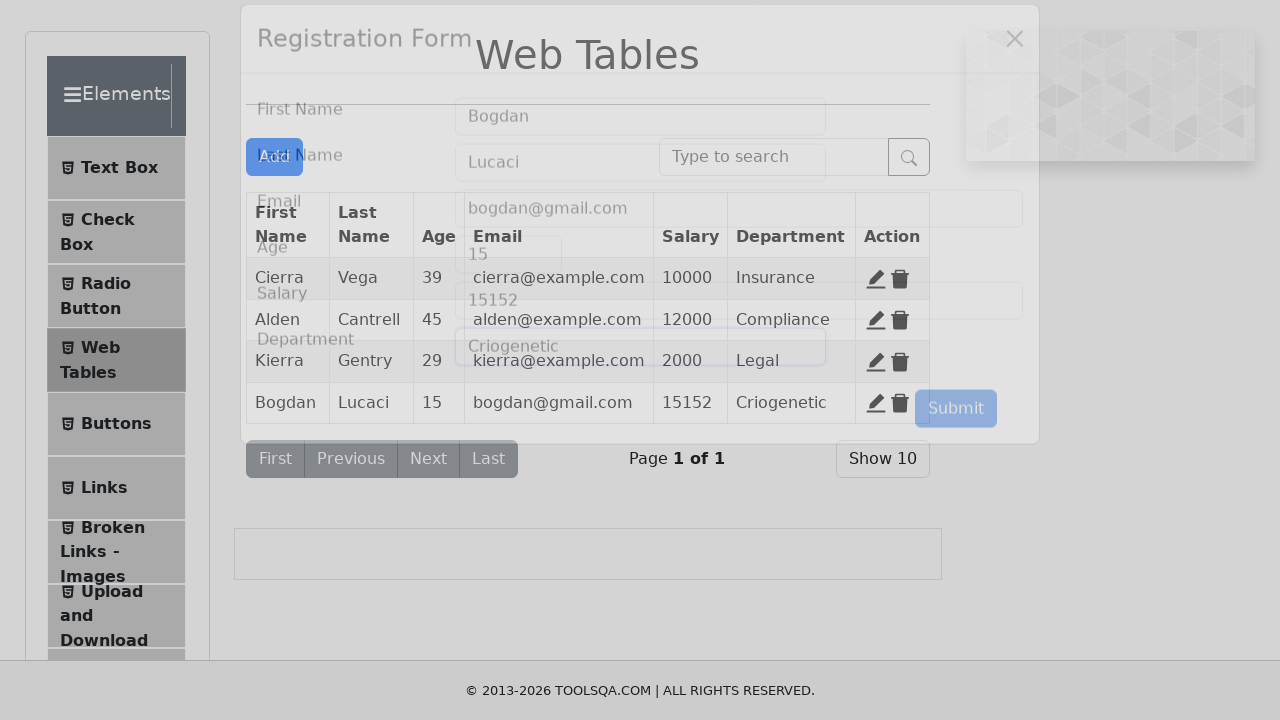

Clicked edit button for record 4 at (876, 403) on #edit-record-4
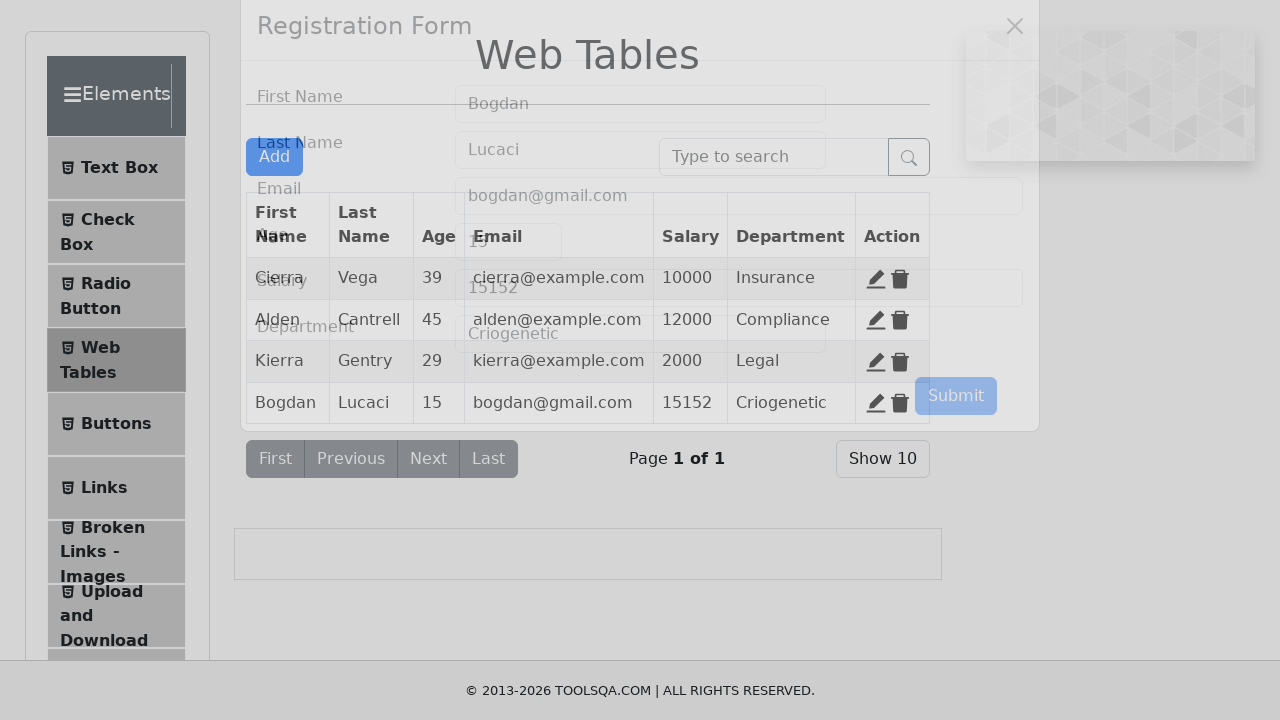

Cleared the Salary field on #salary
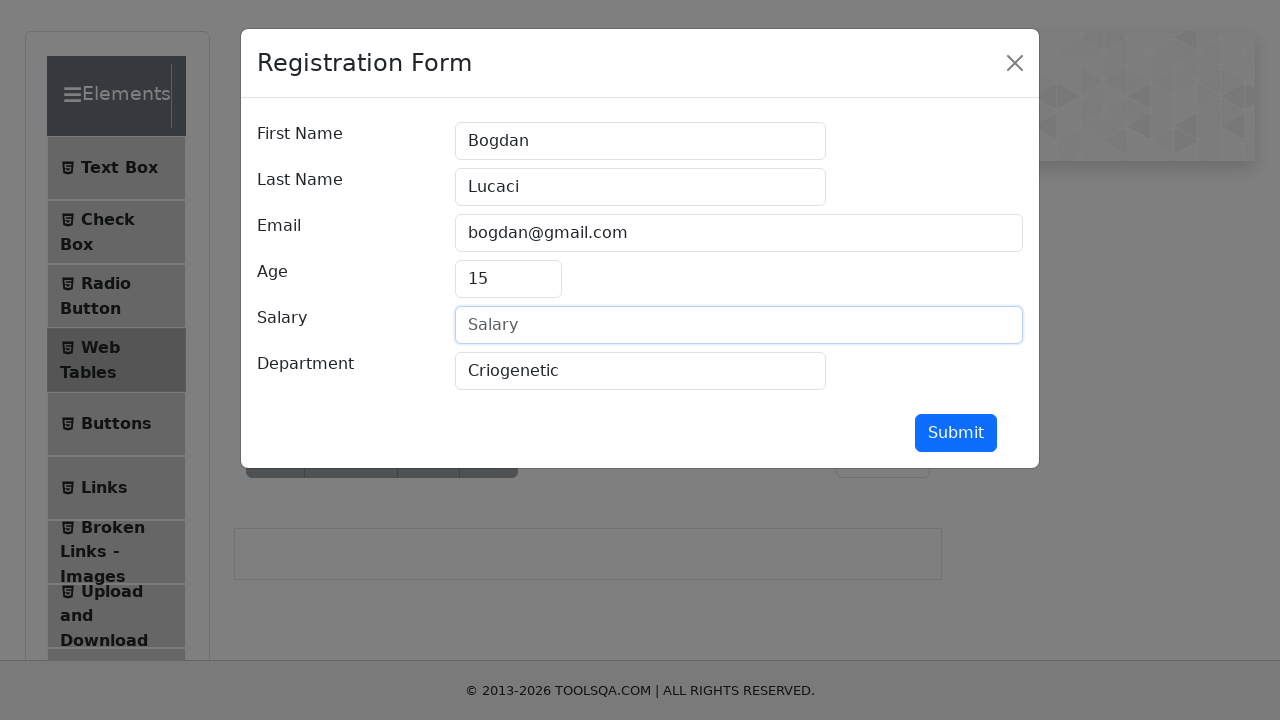

Updated Salary field with '4545' on #salary
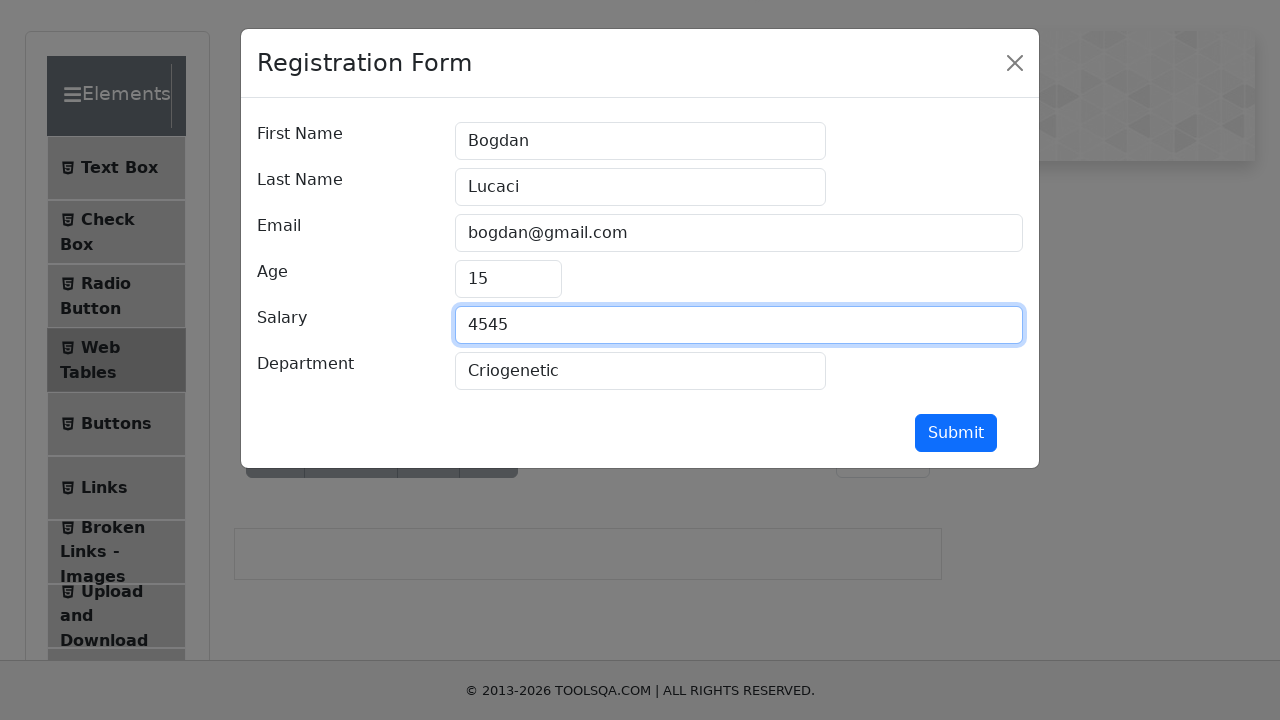

Submitted the edited record at (956, 433) on #submit
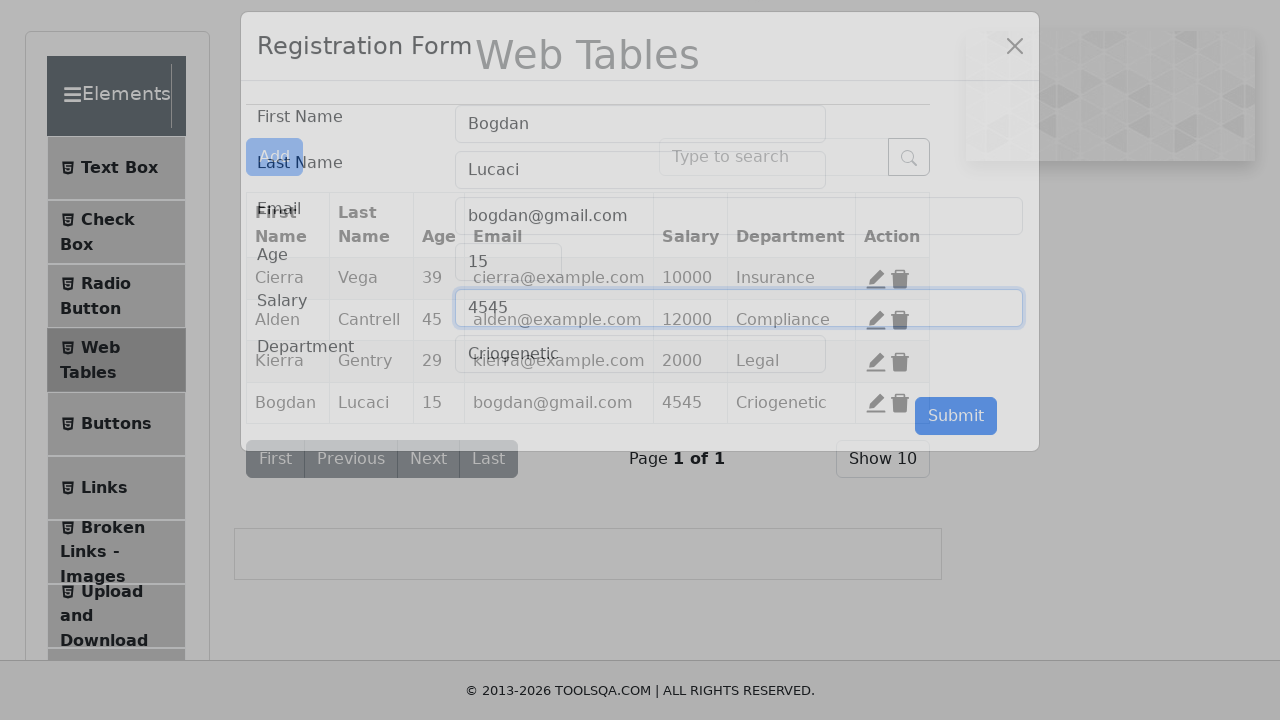

Deleted record 1 at (900, 278) on #delete-record-1
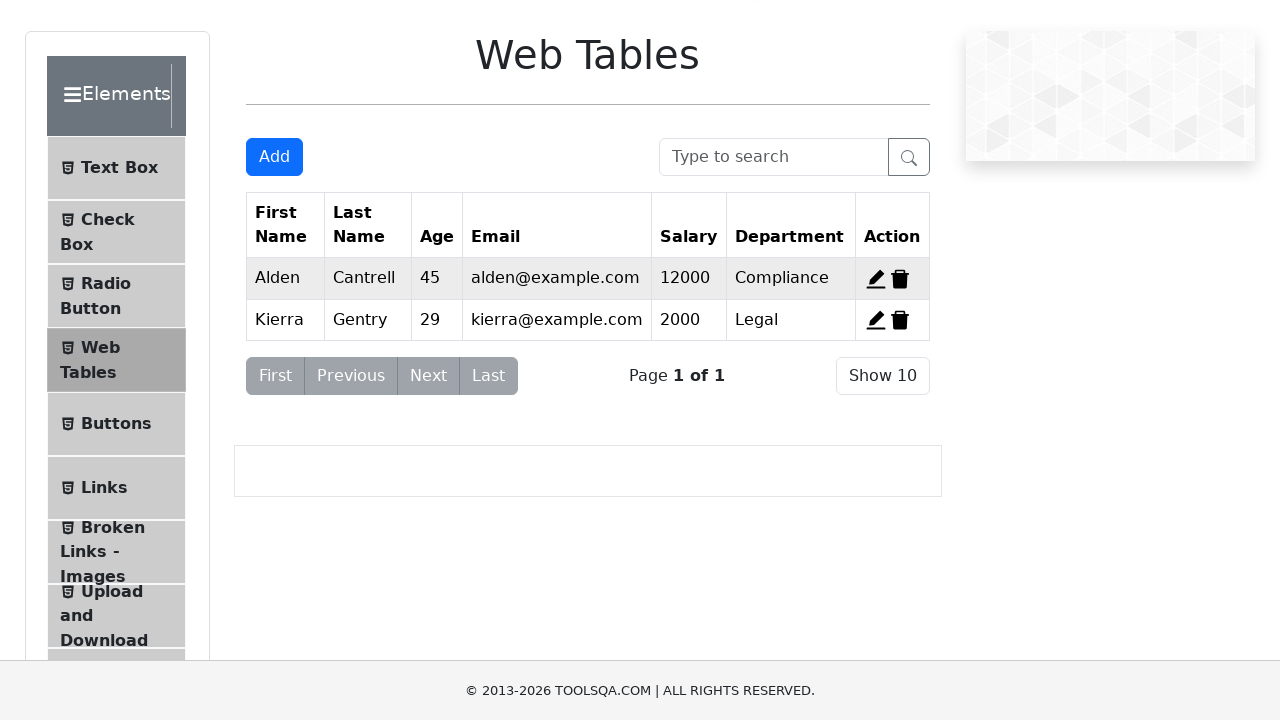

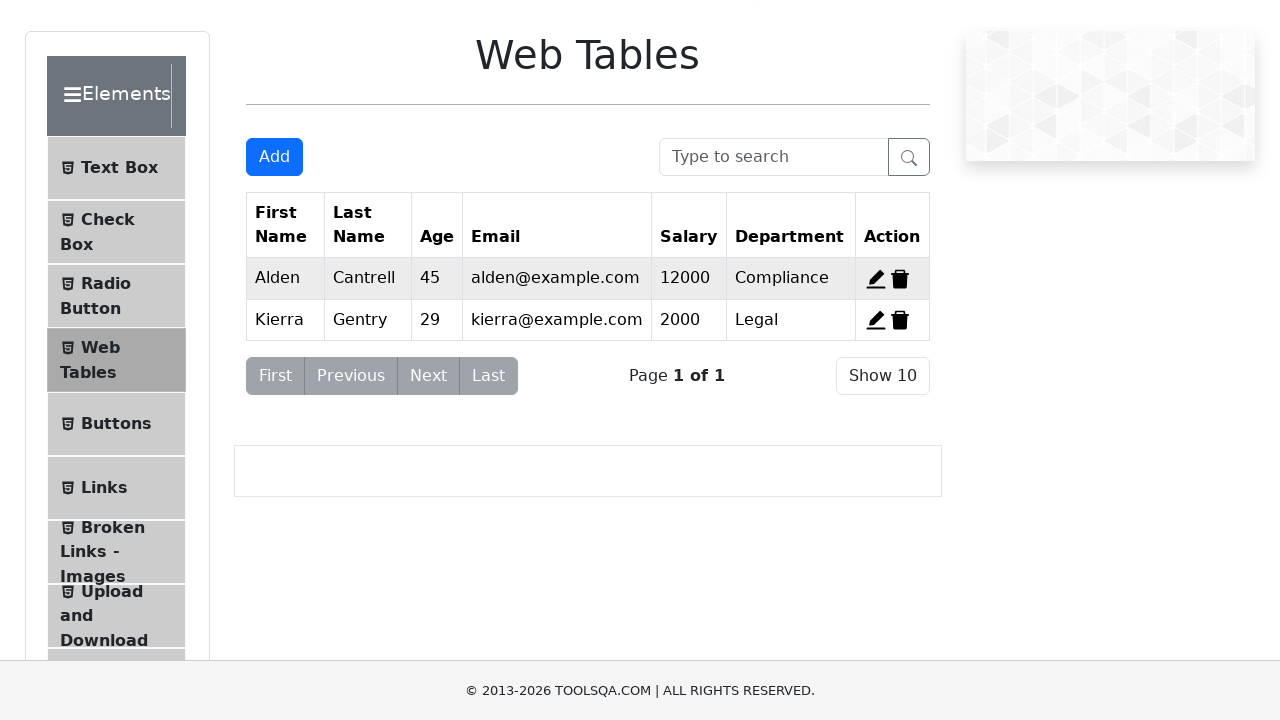